Tests text input functionality by entering text into an input field and clicking a button that updates its label to the entered text

Starting URL: http://uitestingplayground.com/textinput

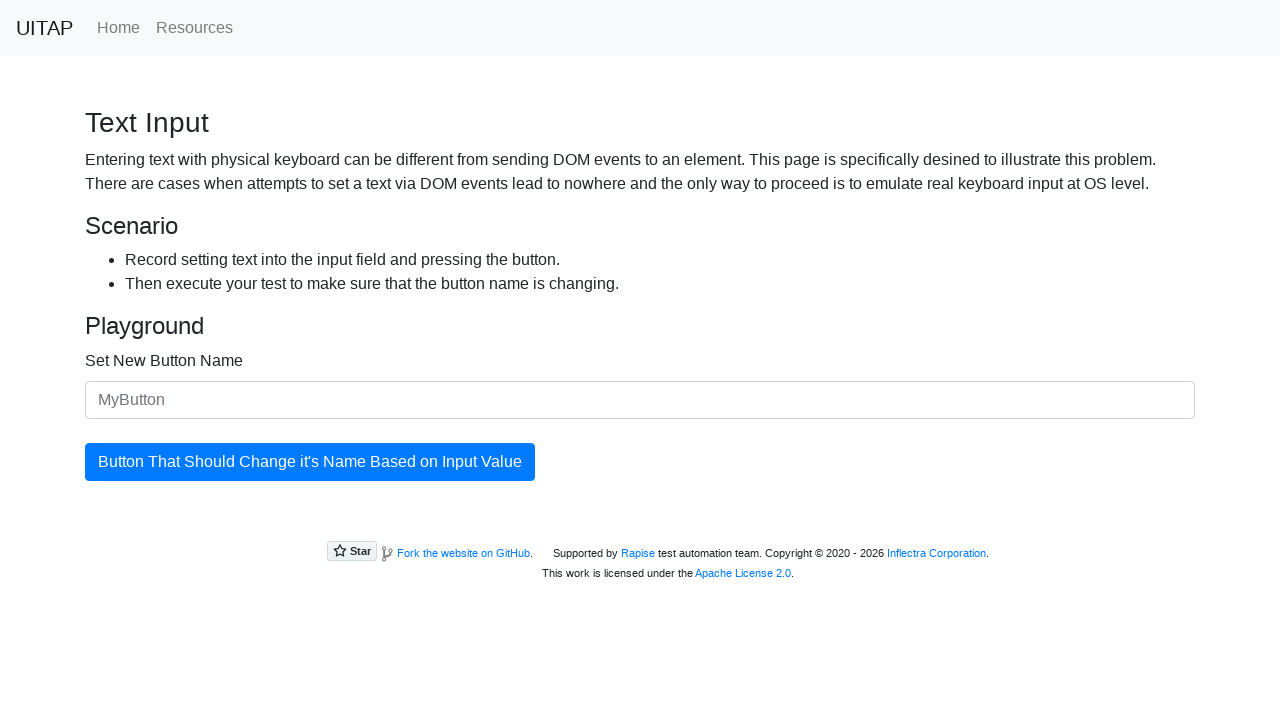

Filled input field with 'SkyPro' on #newButtonName
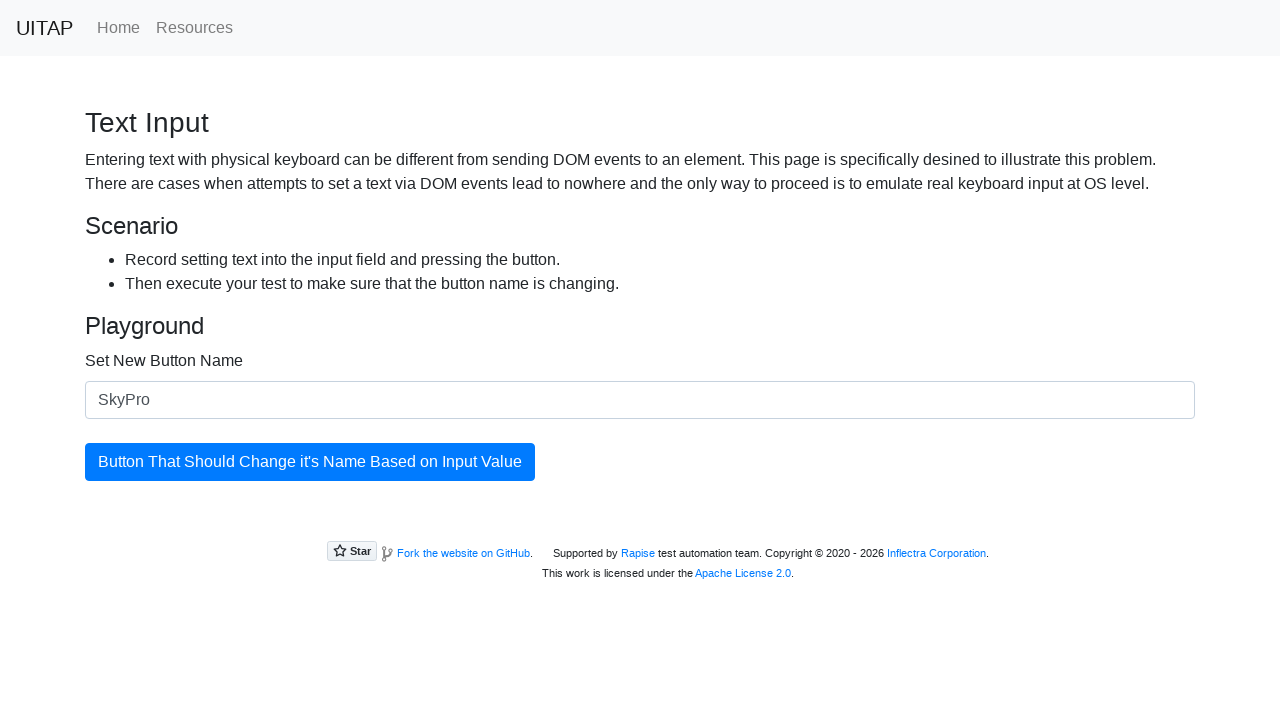

Clicked button to update its label at (310, 462) on #updatingButton
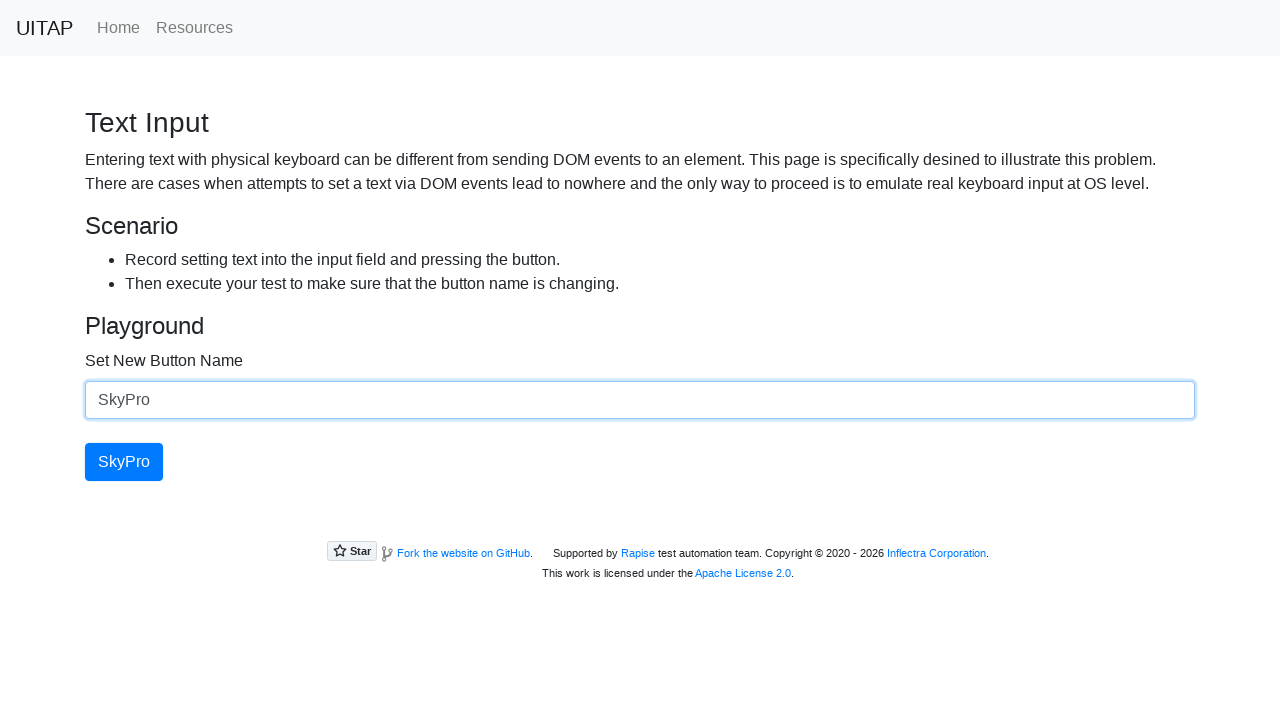

Button label updated to 'SkyPro'
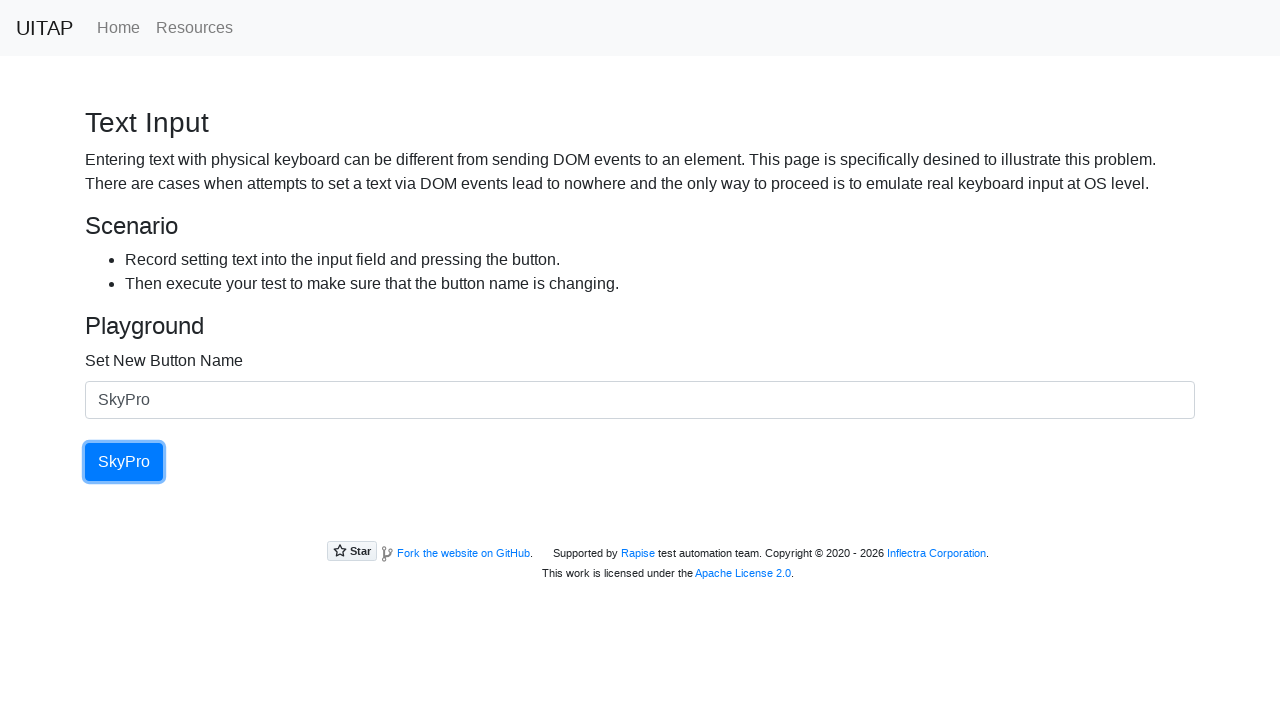

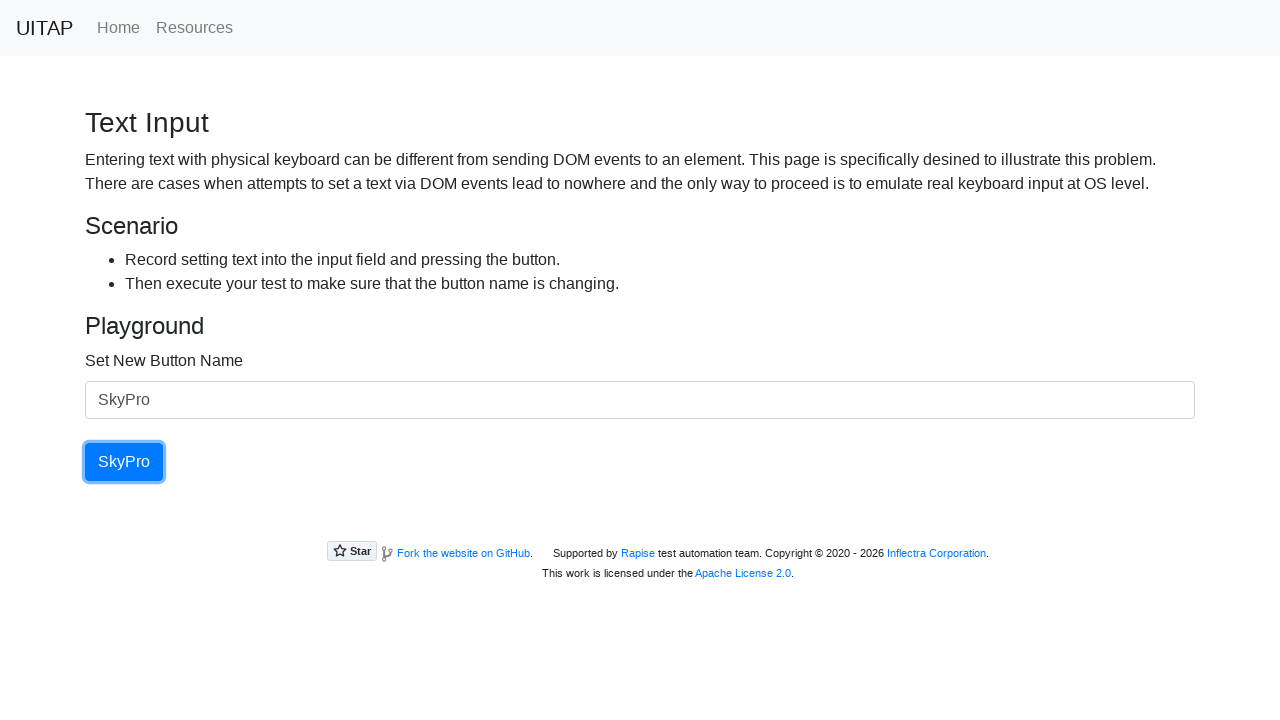